Tests a registration form by filling in personal details including first name, last name, username, email, password, phone number, gender, date of birth, department, and job title using randomly generated data.

Starting URL: https://practice.cydeo.com/registration_form

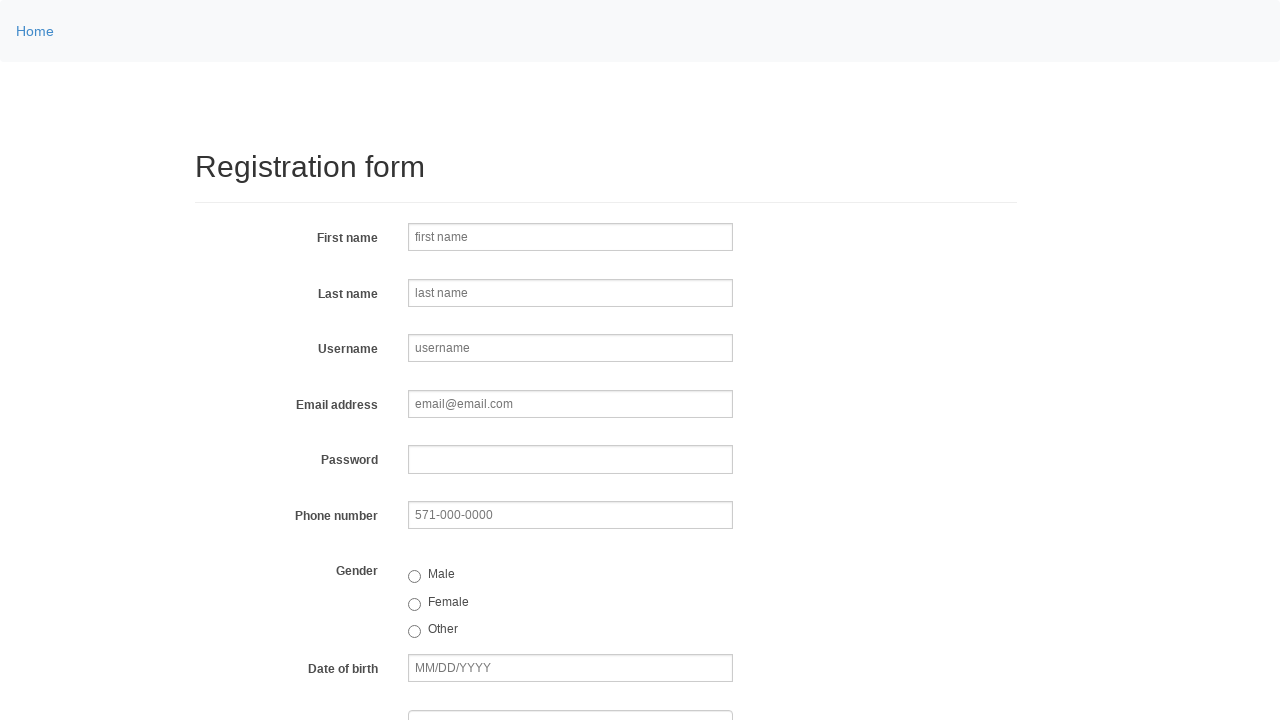

Filled first name field with 'Jennifer' on input[name='firstname']
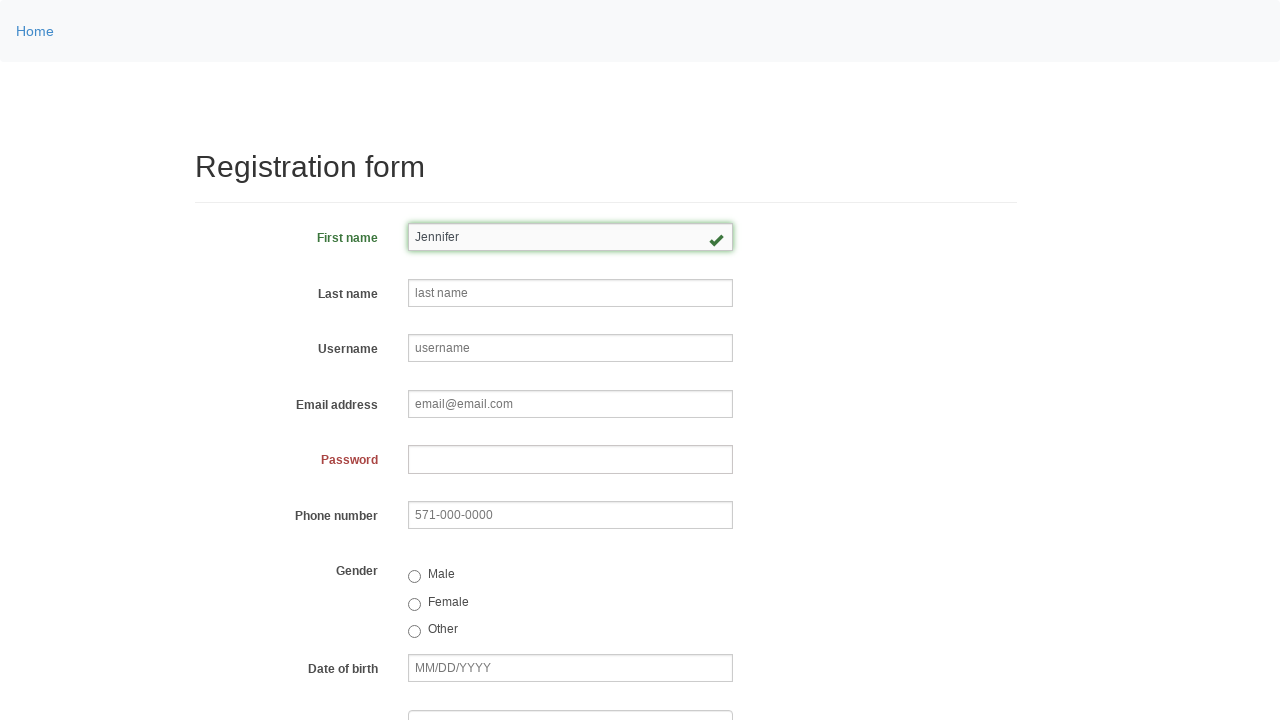

Filled last name field with 'Thompson' on input[name='lastname']
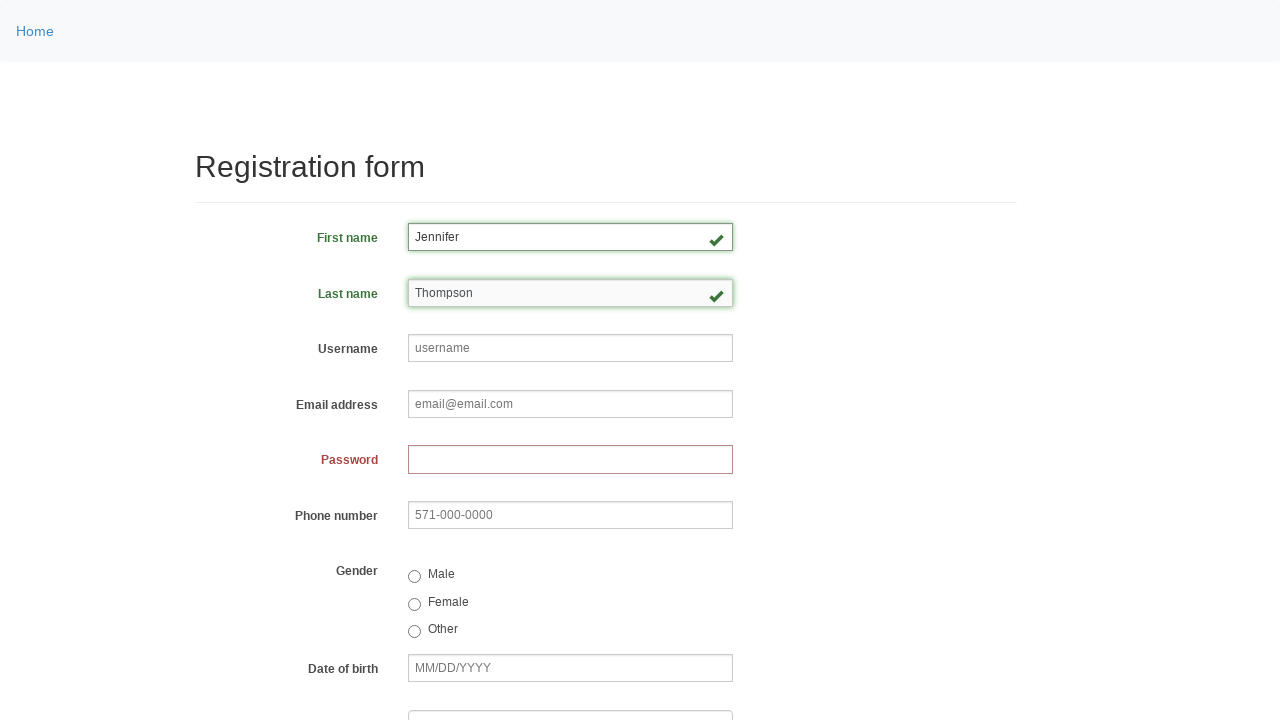

Filled username field with 'helpdesk787' on input[name='username']
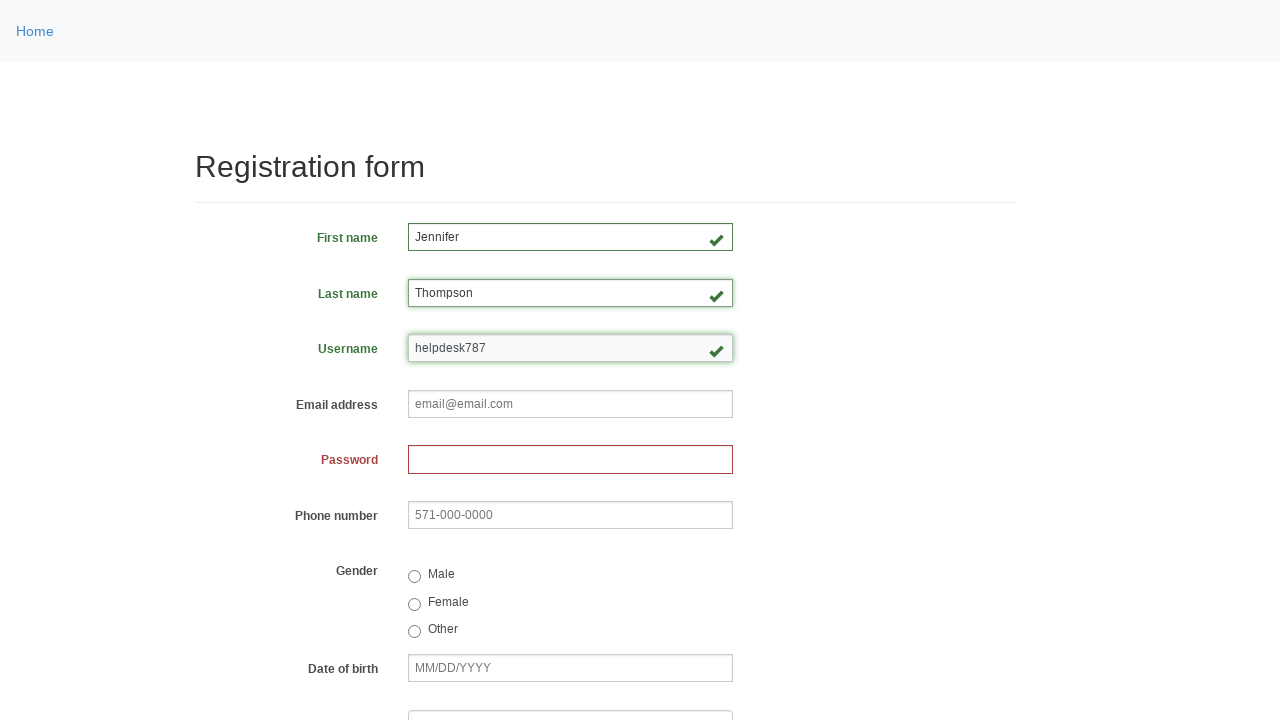

Filled email field with 'helpdesk787@email.com' on input[name='email']
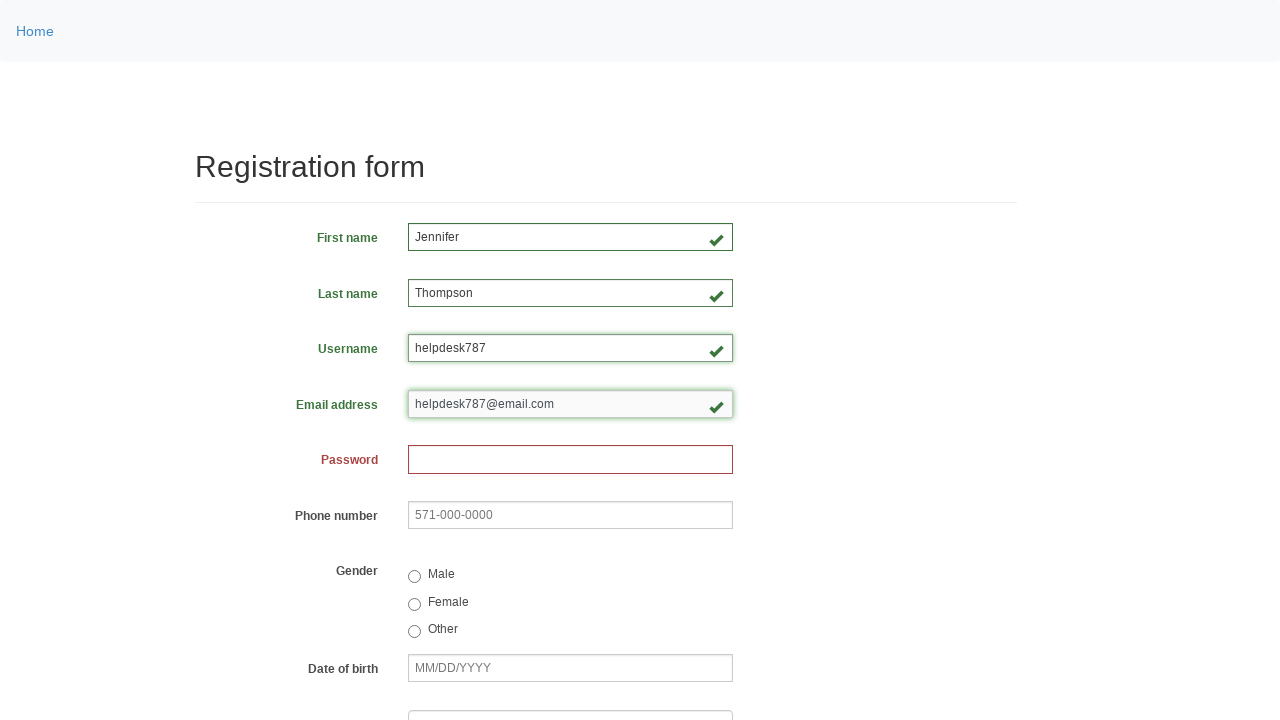

Filled password field with generated password on input[name='password']
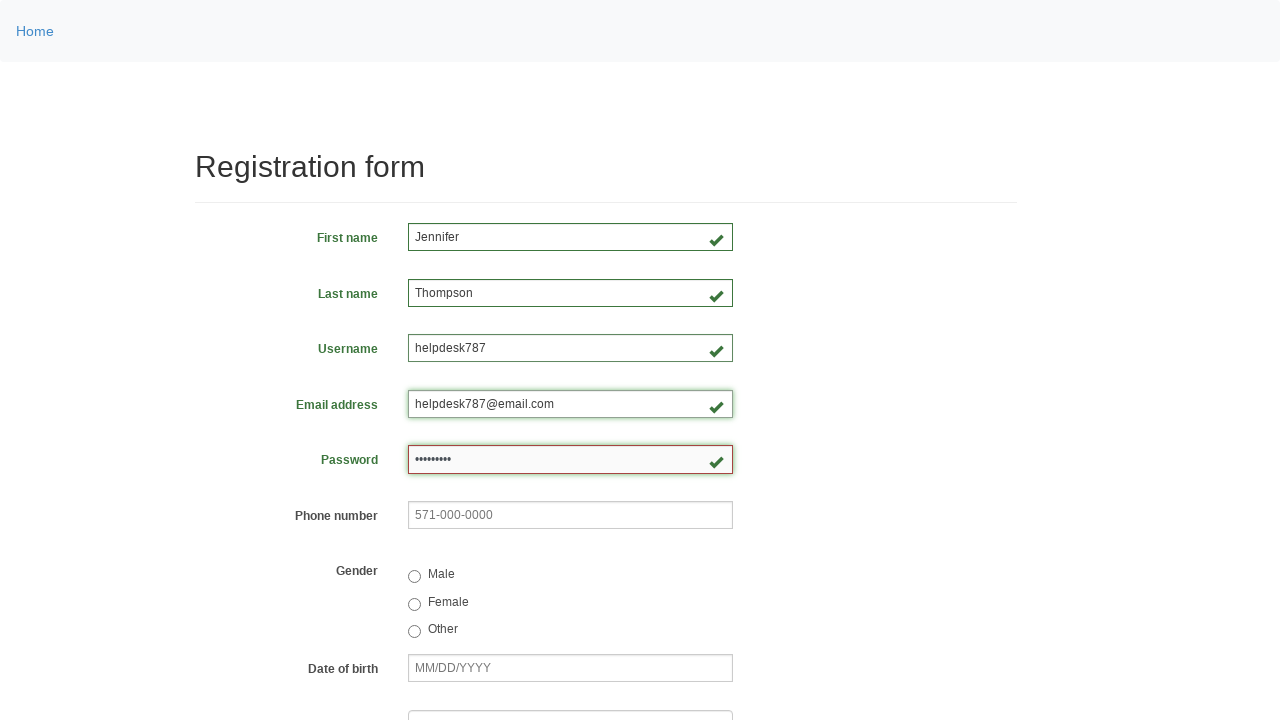

Filled phone number field with '234-546-9632' on input[name='phone']
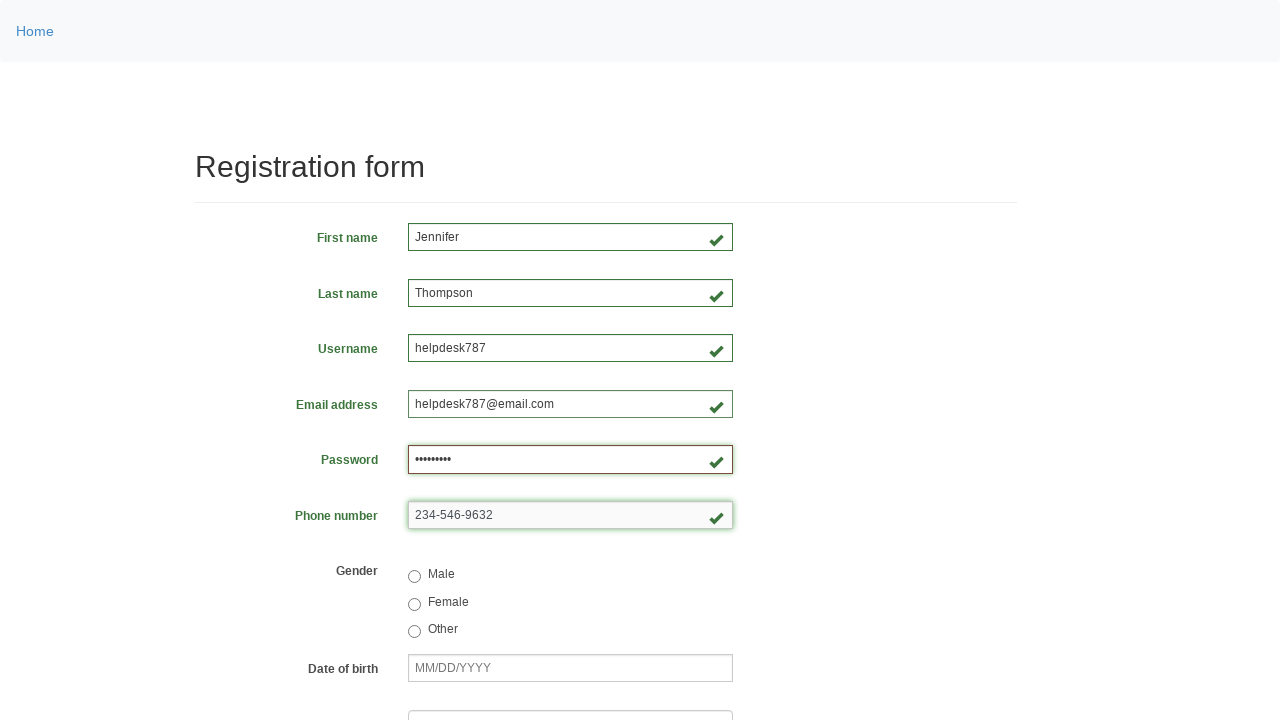

Selected female gender option at (414, 604) on input[value='female']
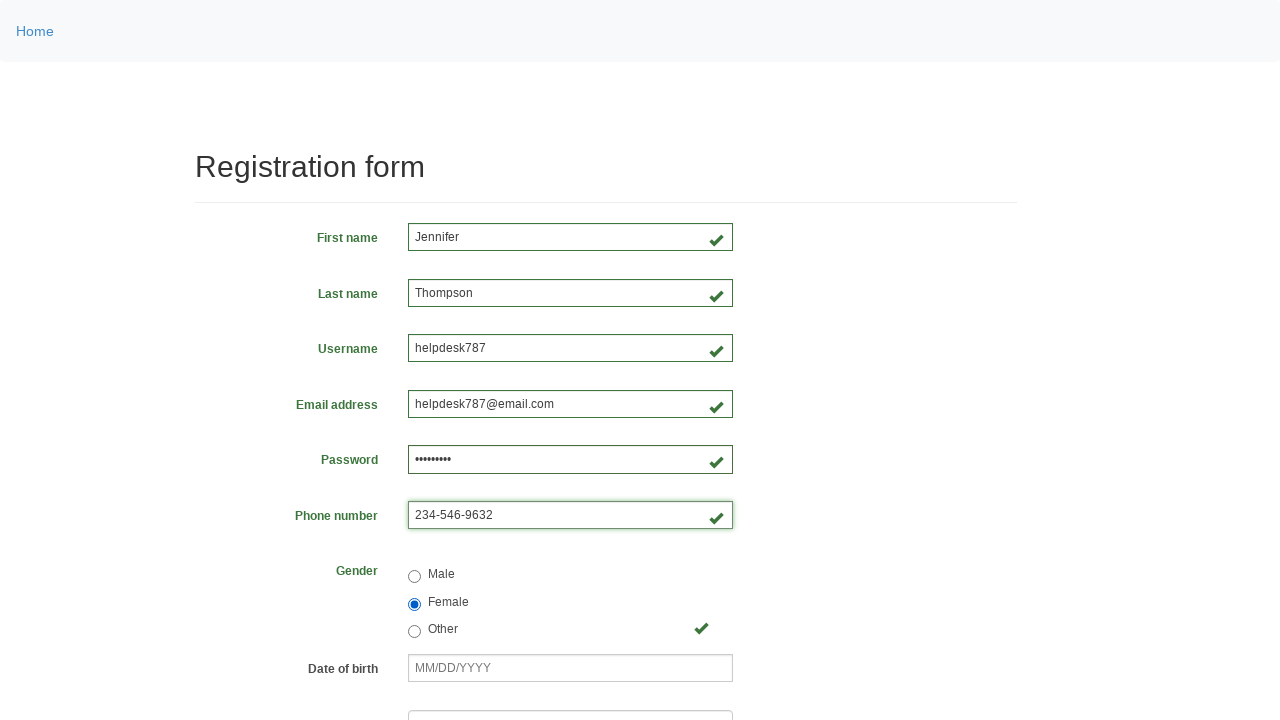

Filled date of birth field with '03/08/2000' on input[name='birthday']
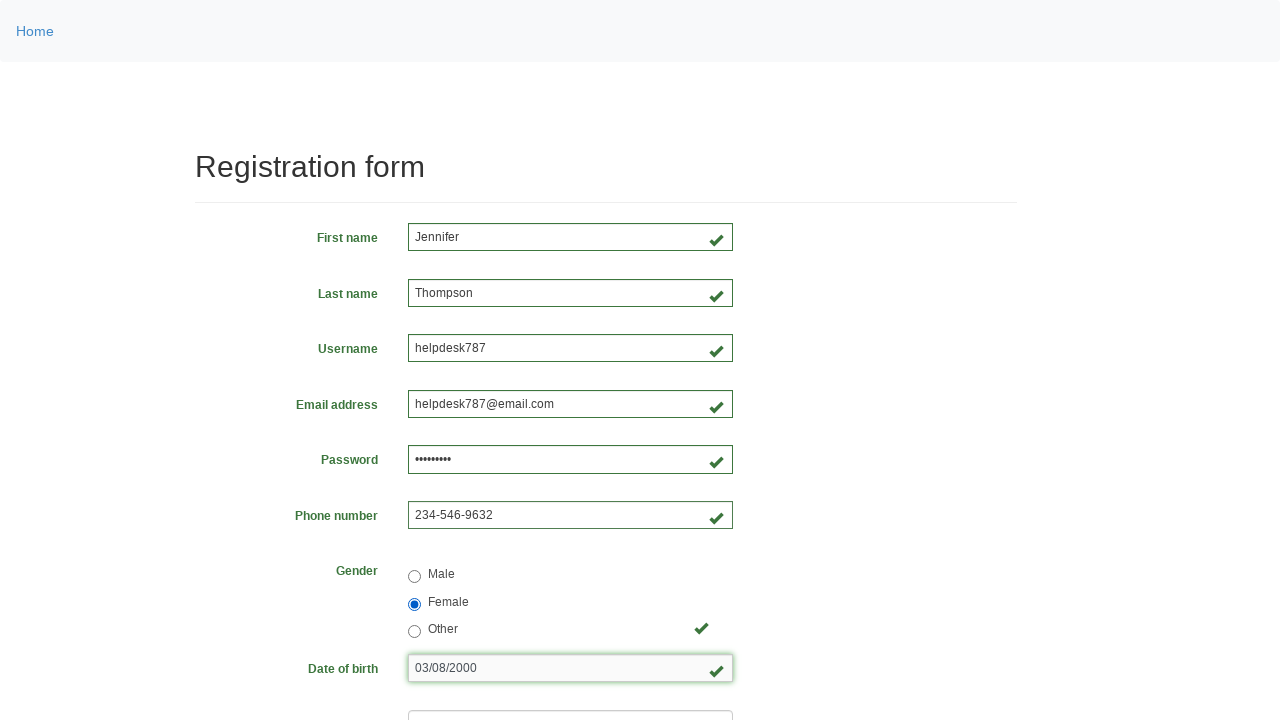

Selected department from dropdown (index 3) on select[name='department']
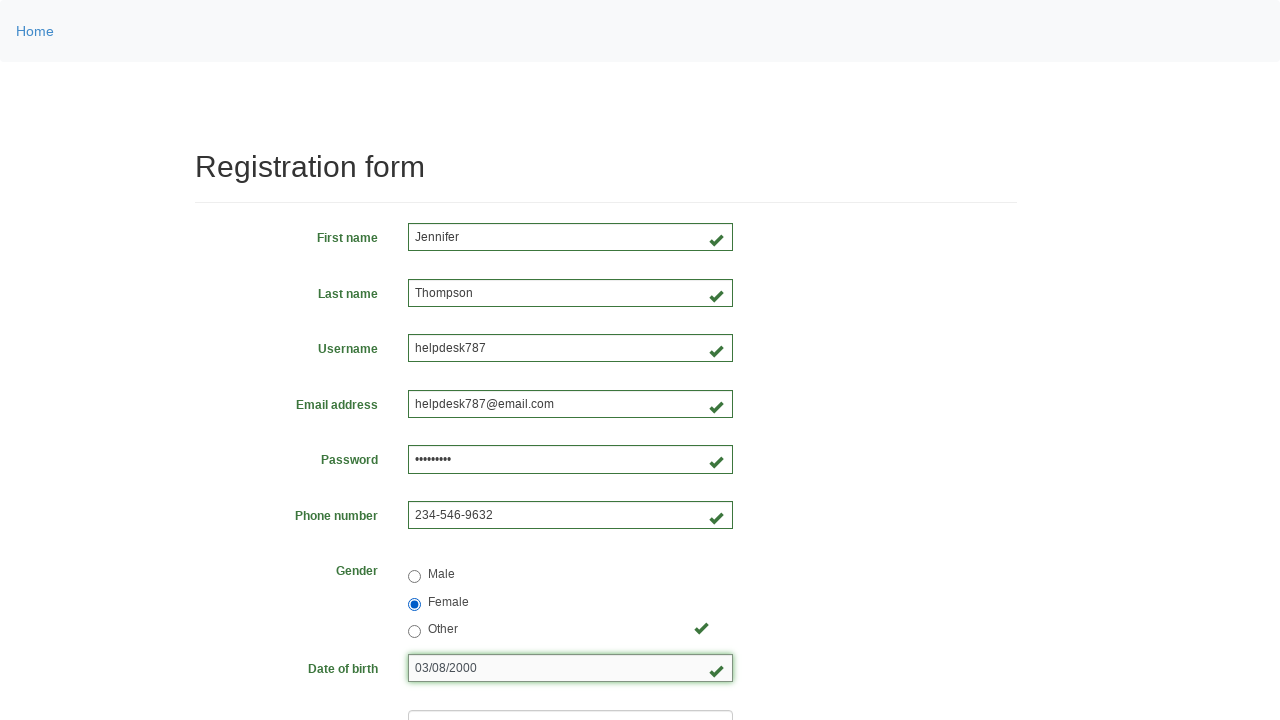

Selected job title from dropdown (index 2) on select[name='job_title']
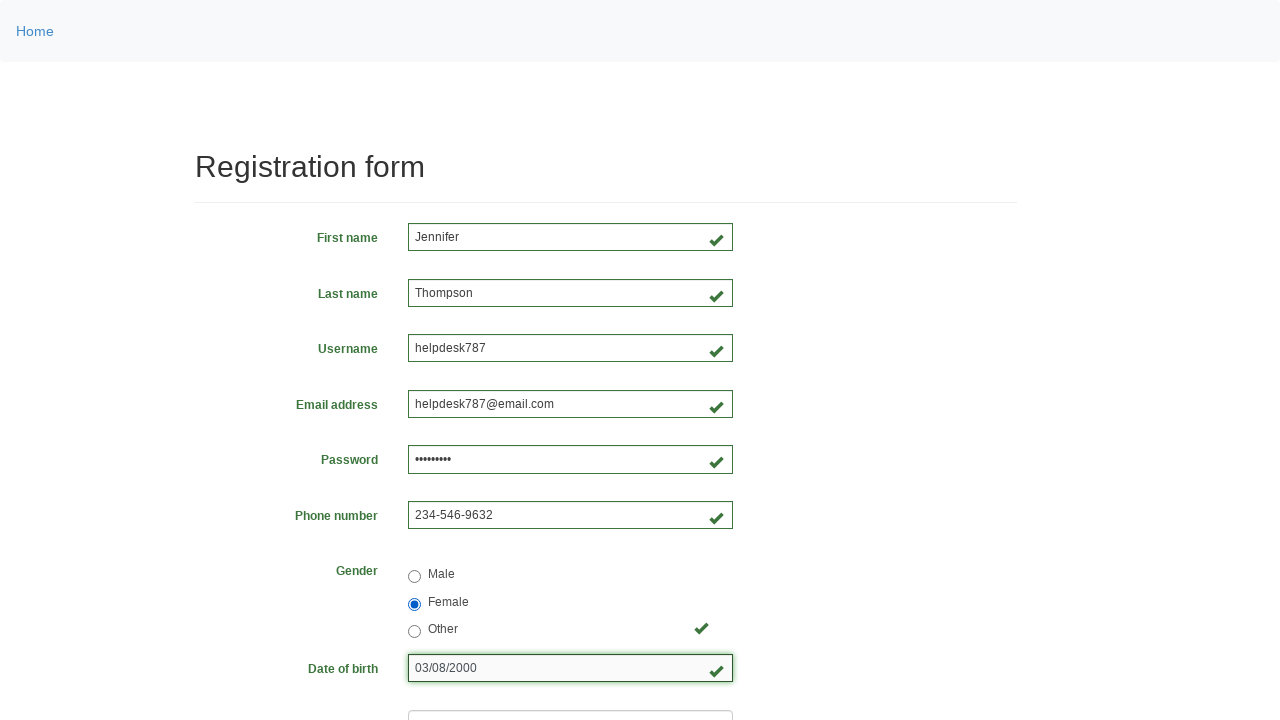

Verified registration form is ready
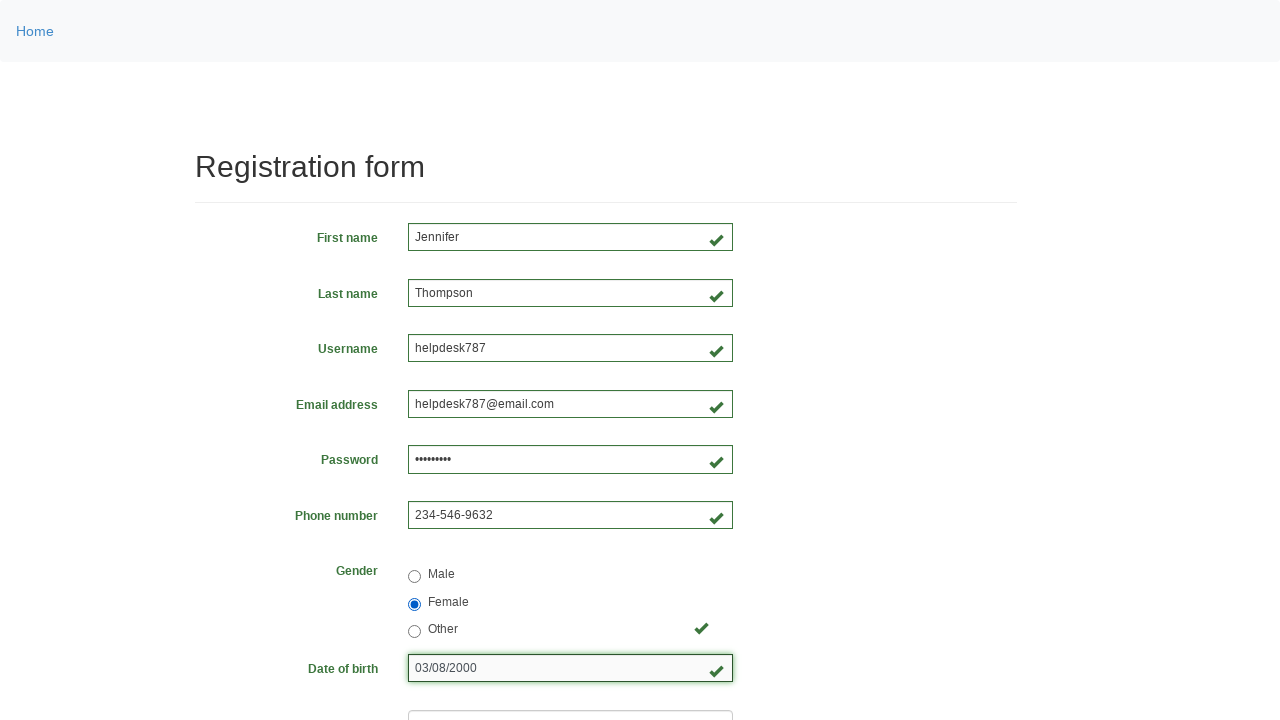

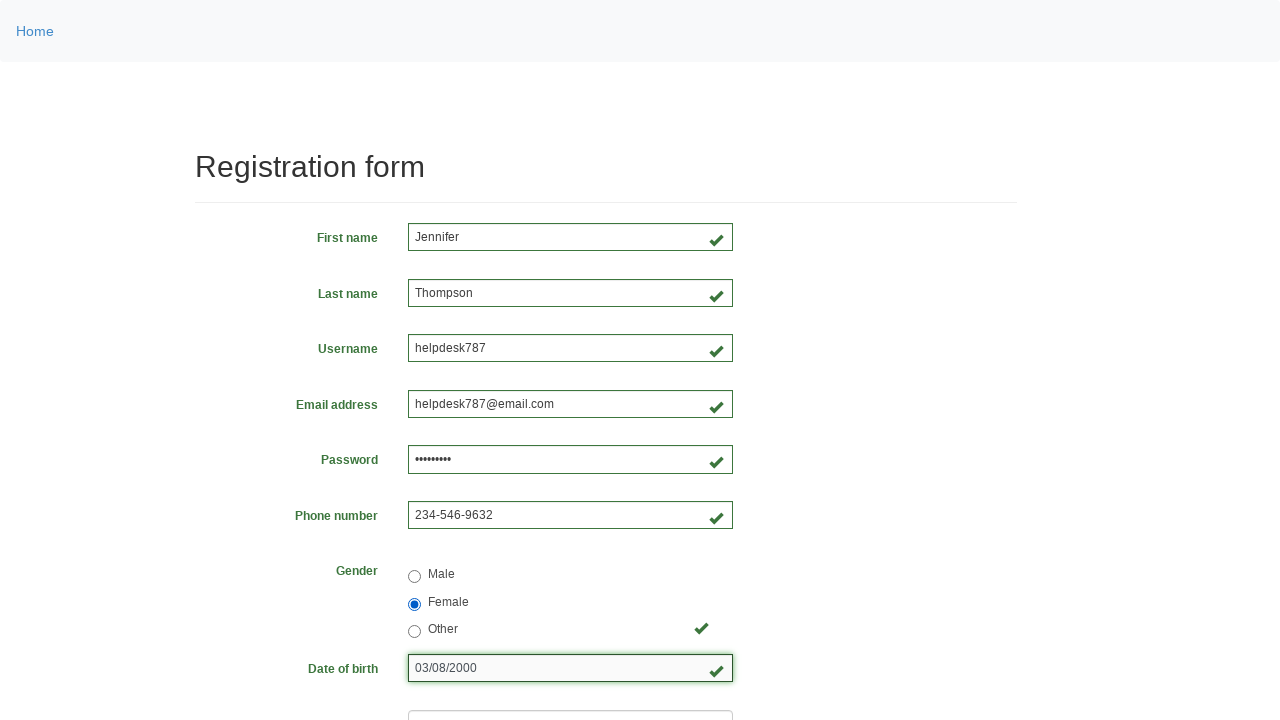